Tests locating input element using XPath with known element type and class attribute

Starting URL: https://www.saucedemo.com/

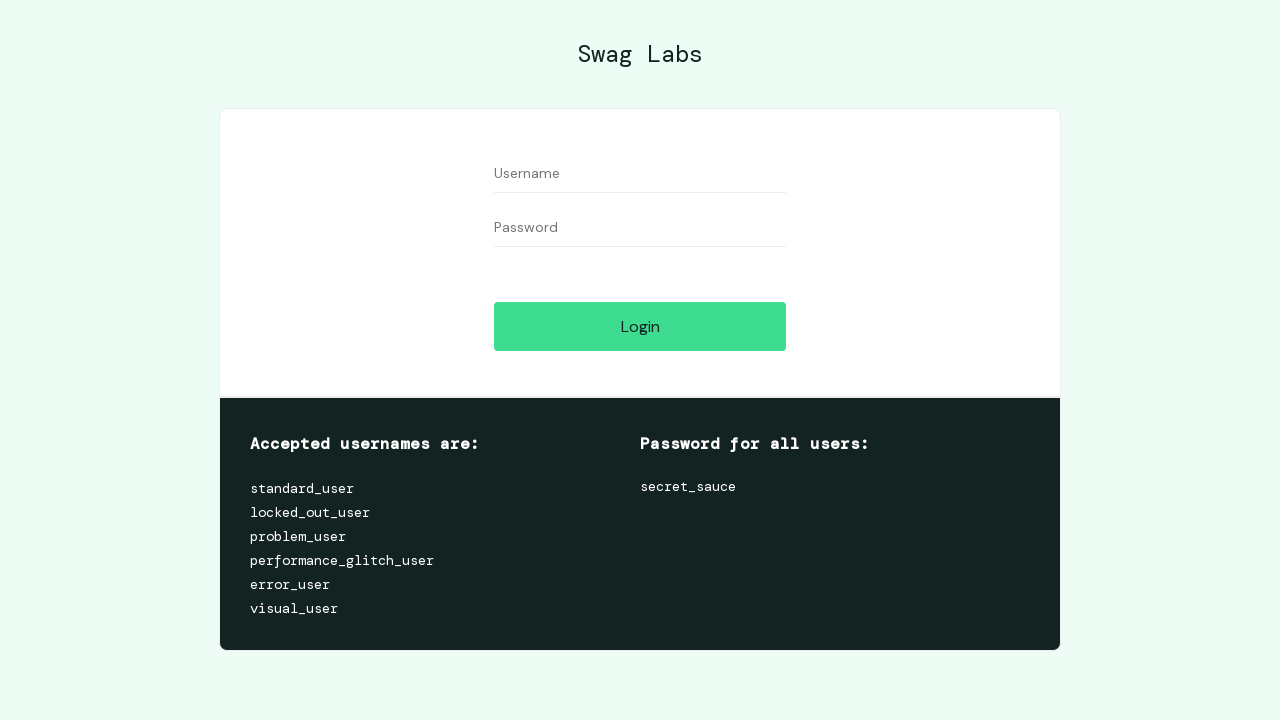

Located input element using XPath with element type and class attribute, filled with 'sedhu' on //input[@class='input_error form_input']
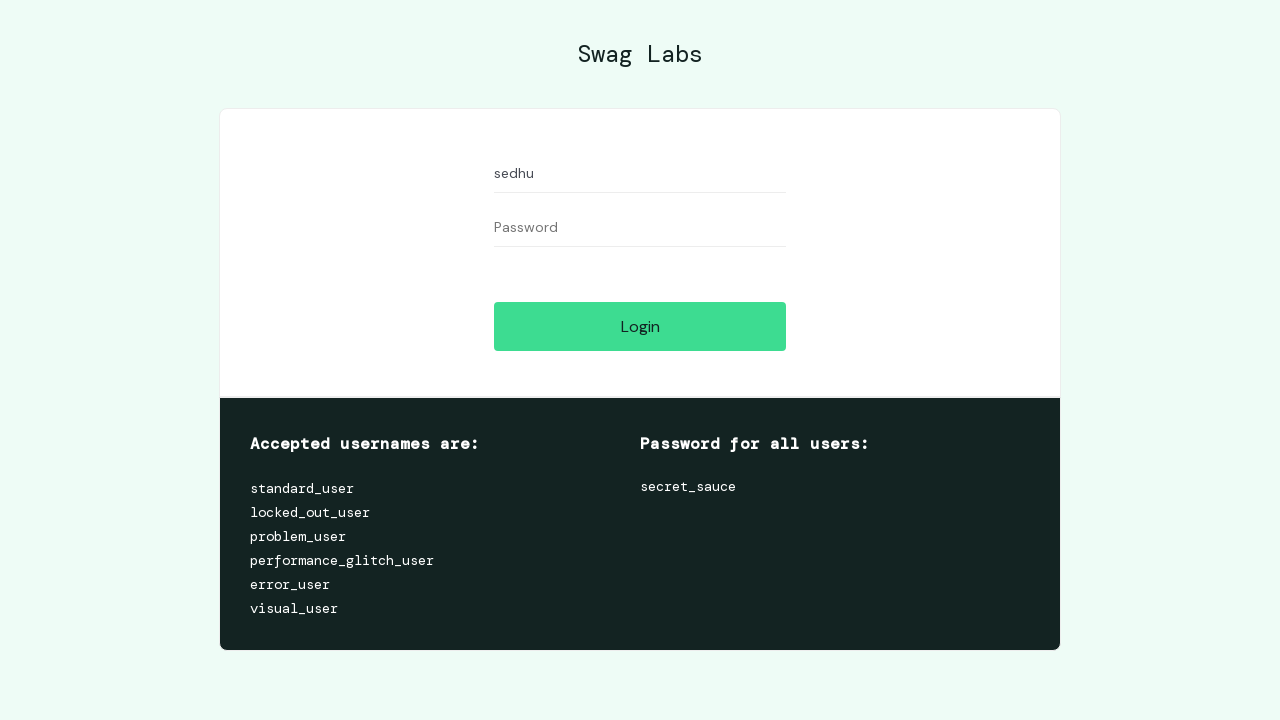

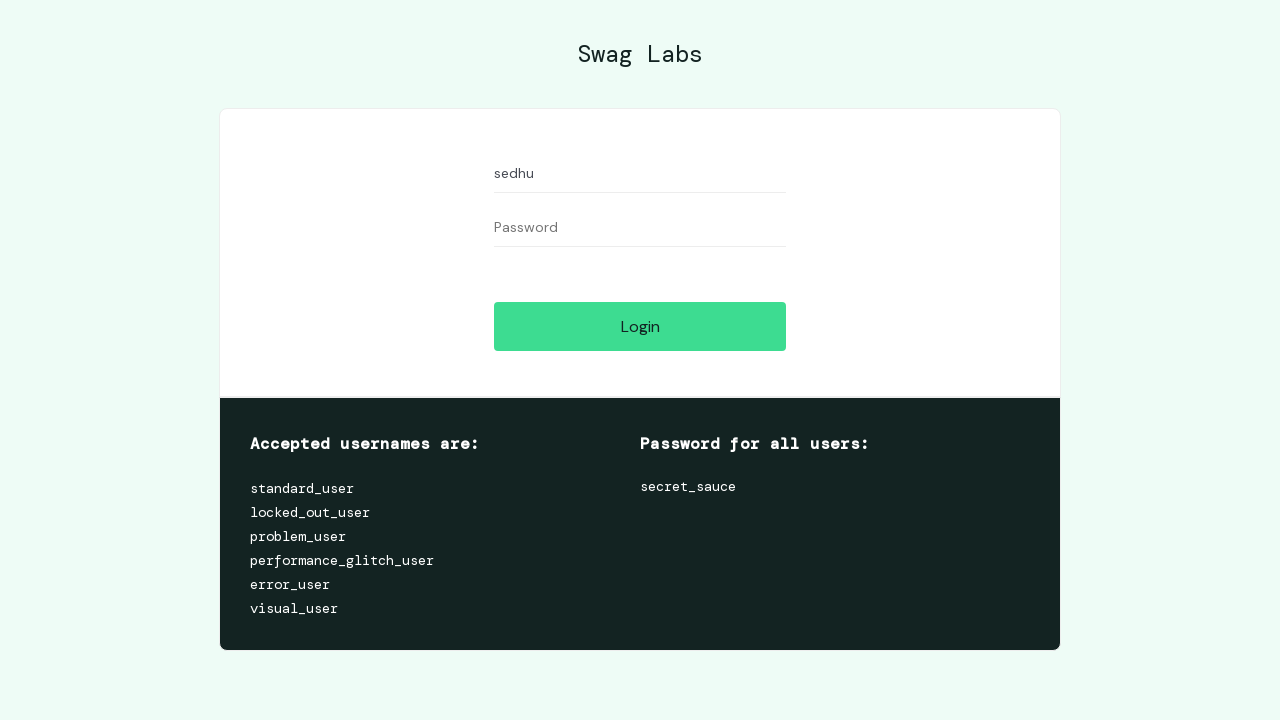